Tests Fahrenheit to Celsius temperature conversion by entering a Fahrenheit value and verifying the conversion result is displayed

Starting URL: https://www.convertworld.com/hu/homerseklet/fahrenheit.html

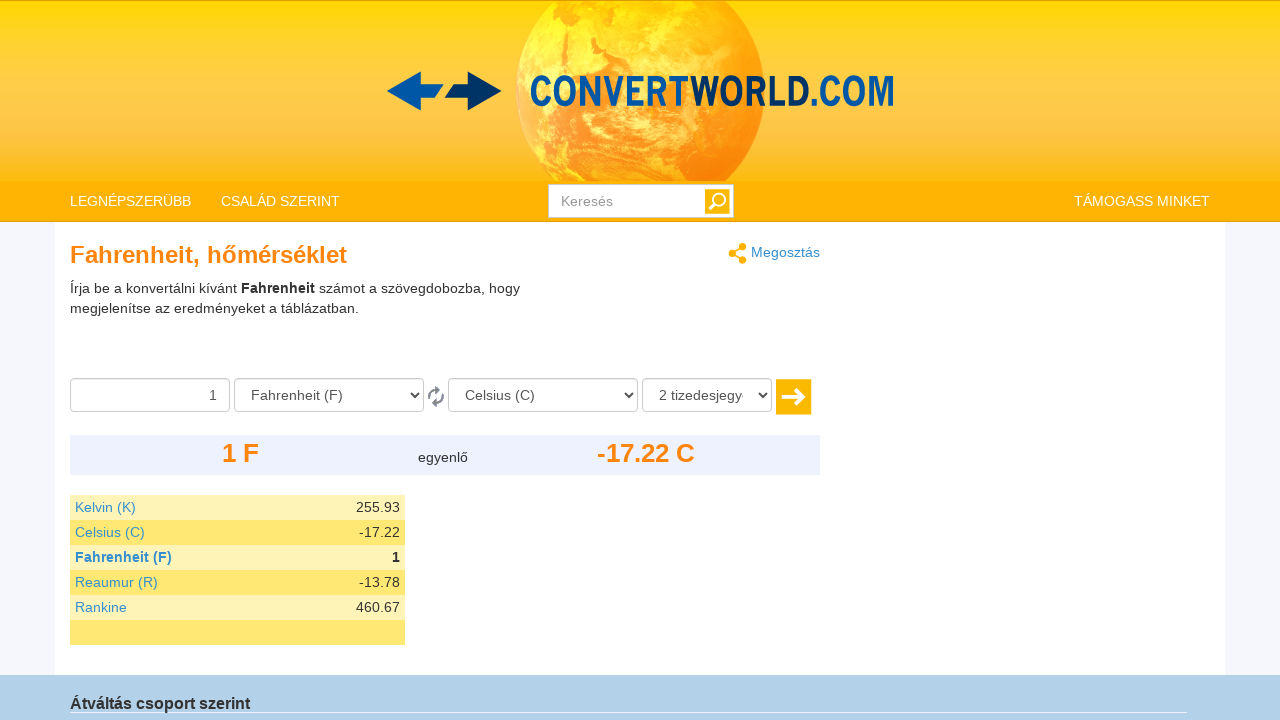

Filled Fahrenheit input field with value '72' on input[name='amount']
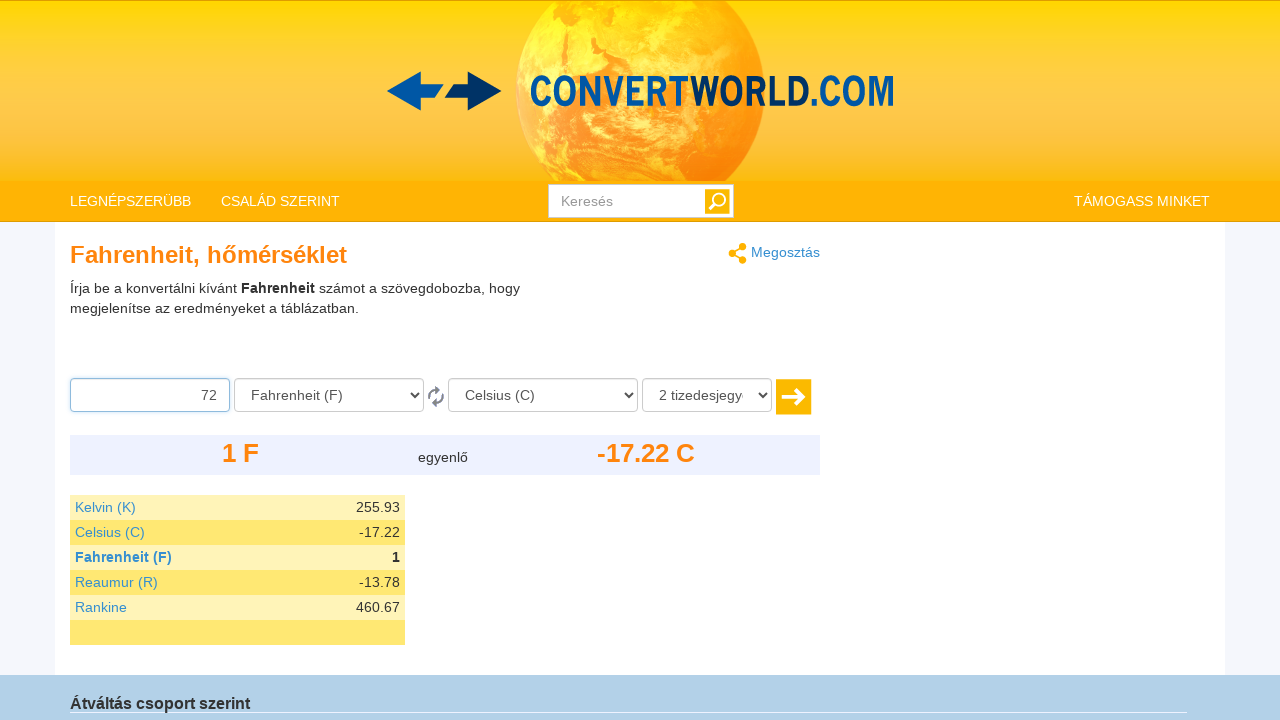

Clicked convert button to perform Fahrenheit to Celsius conversion at (794, 397) on .ok
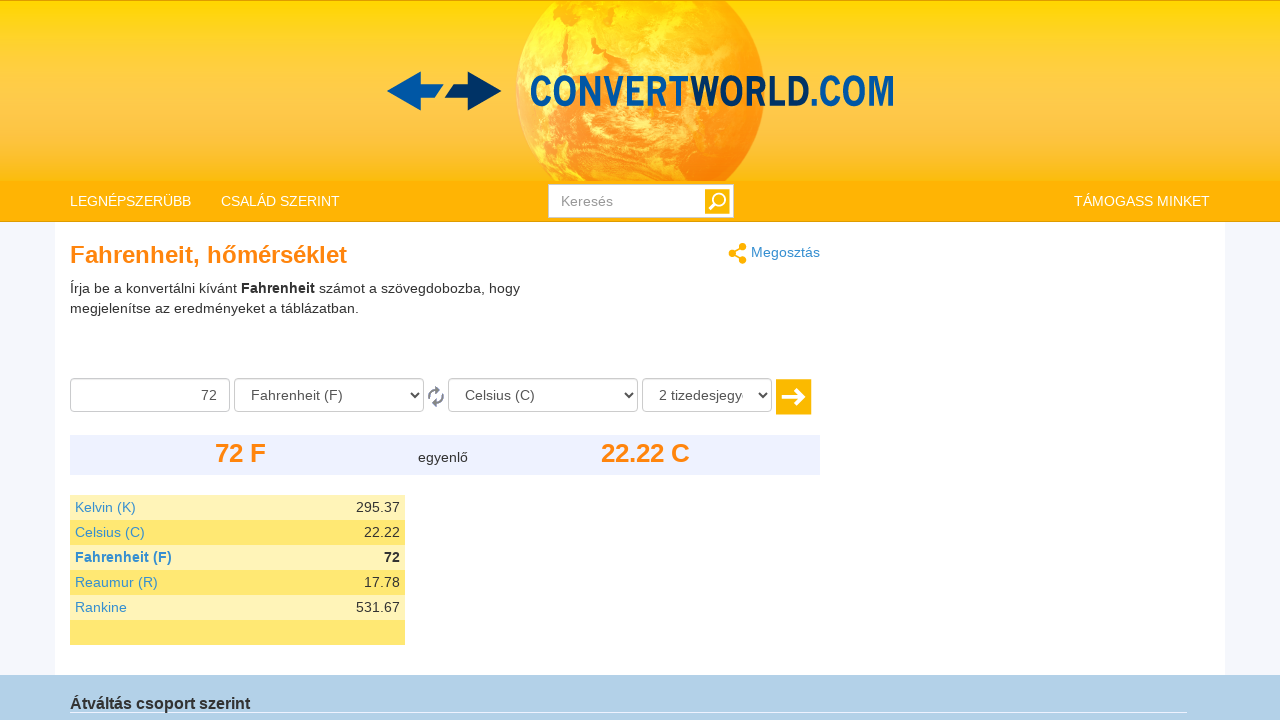

Result 'from' field loaded
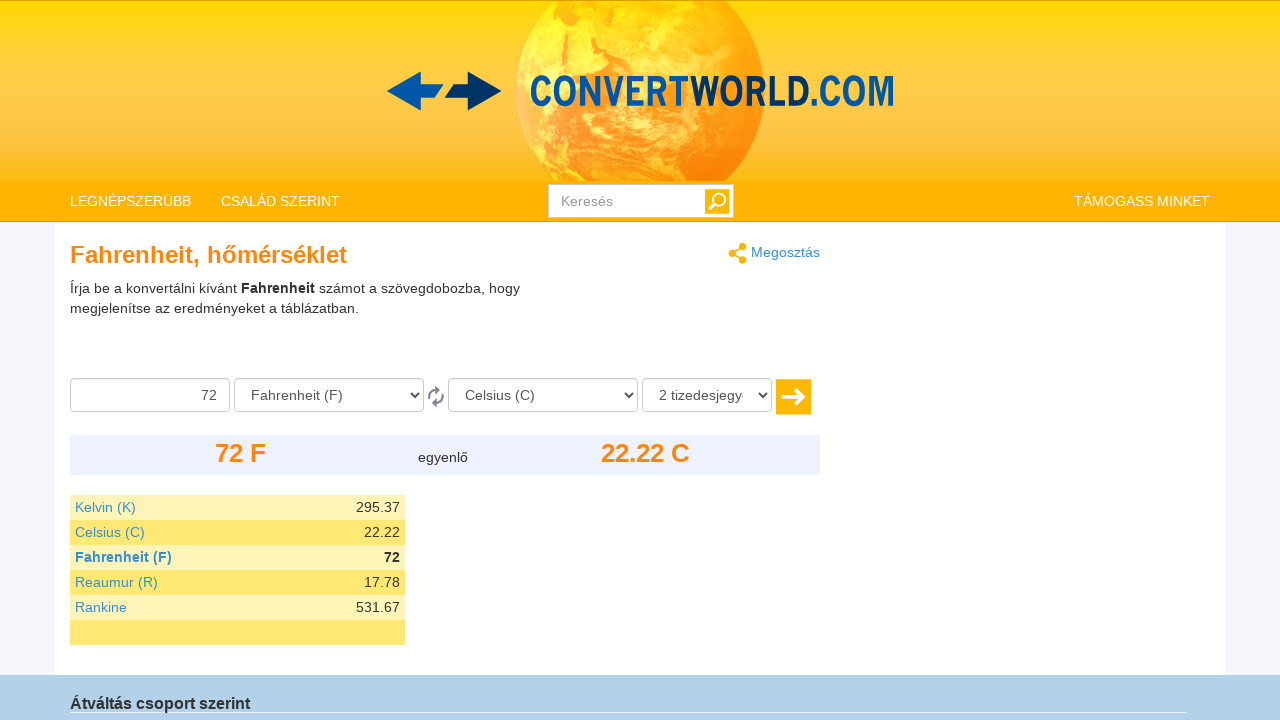

Result equals field loaded
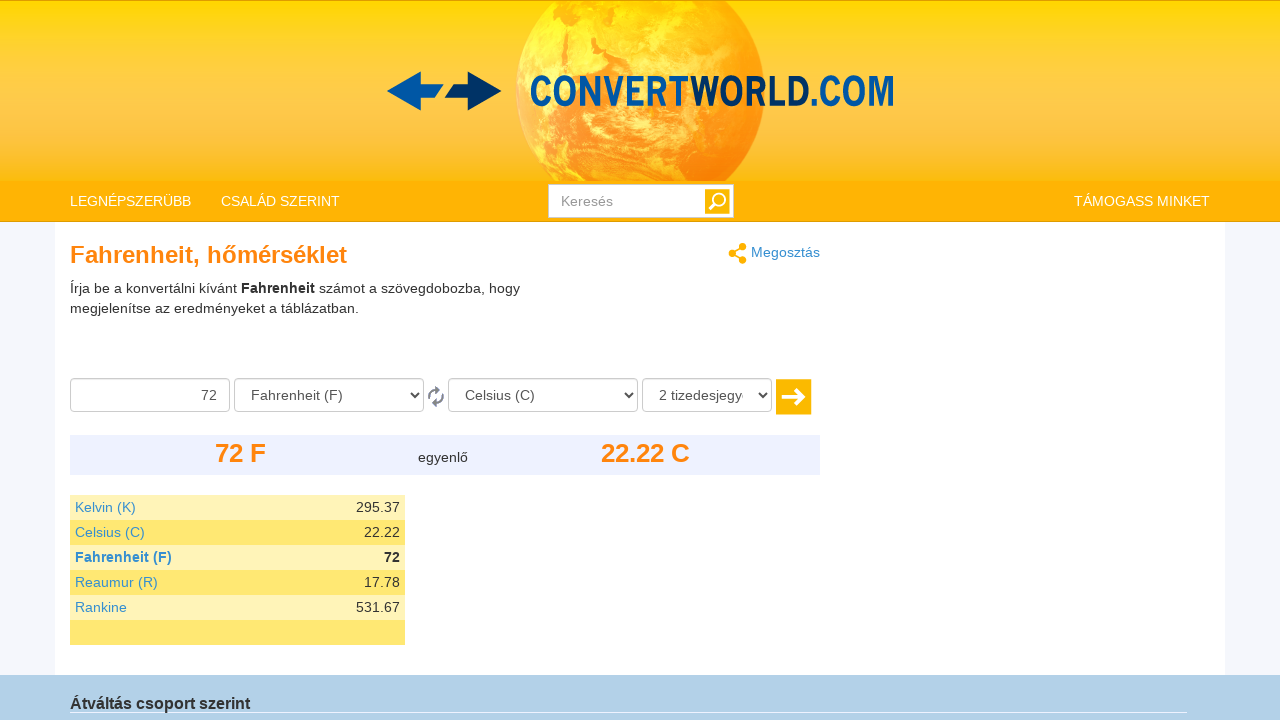

Conversion result displayed successfully
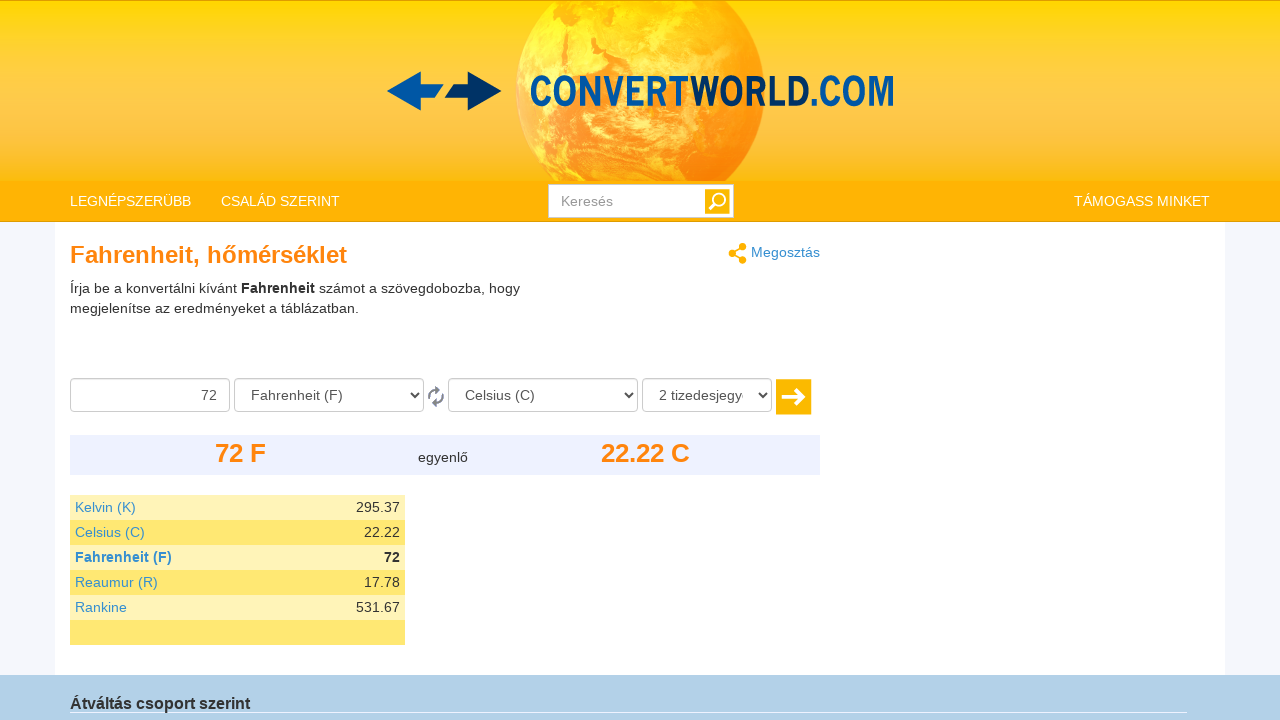

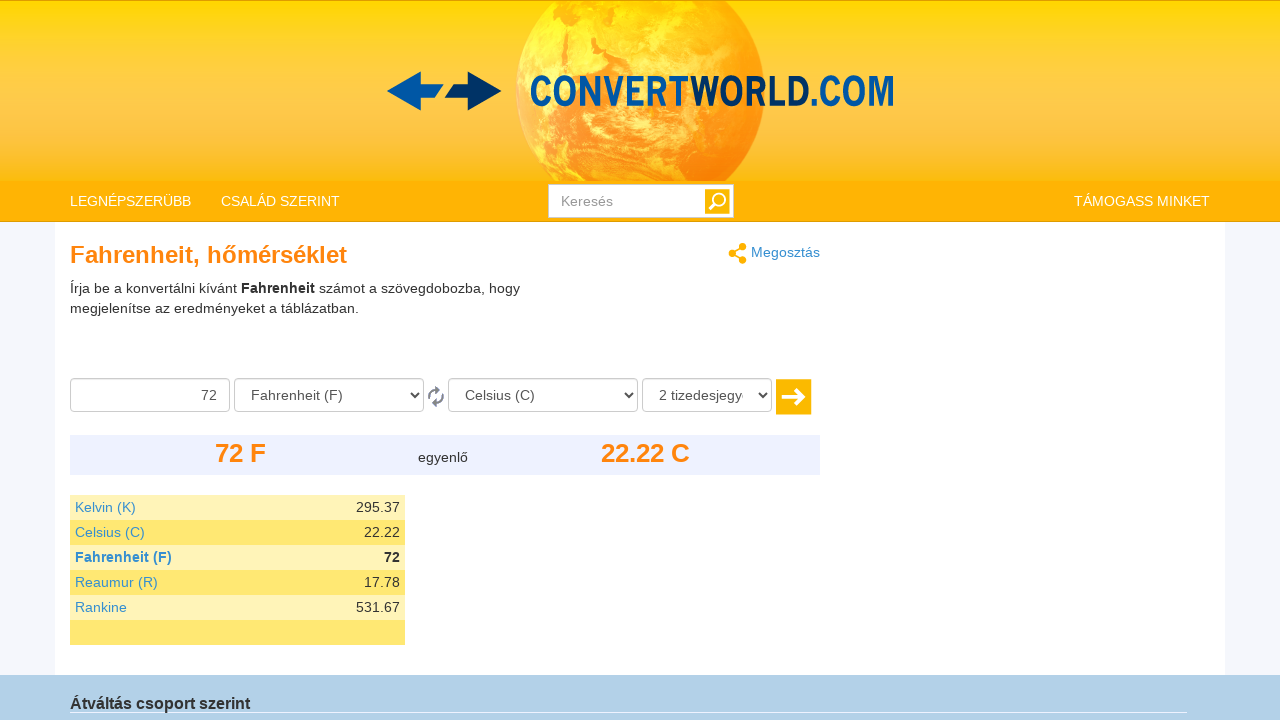